Navigates to a Tel Aviv Stock Exchange security page and waits for the stock price element to be visible, verifying the page loads correctly with market data.

Starting URL: https://market.tase.co.il/he/market_data/security/1159250/major_data

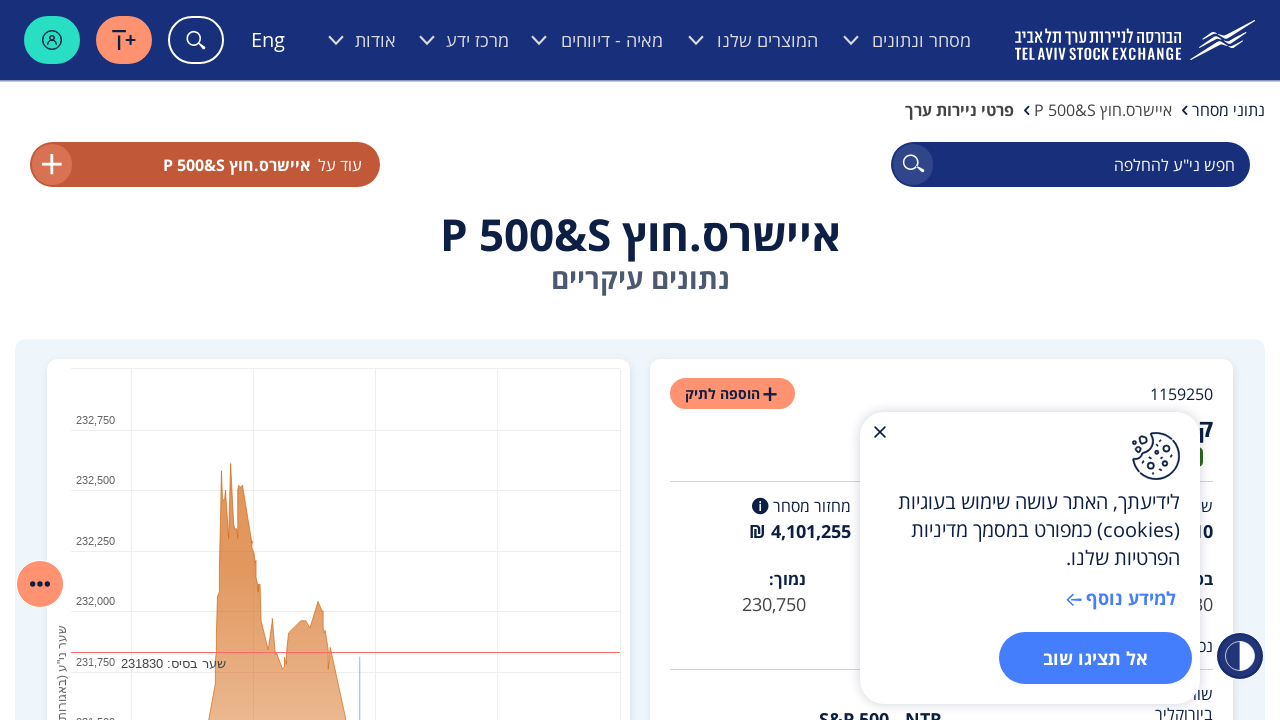

Navigated to Tel Aviv Stock Exchange security page for symbol 1159250
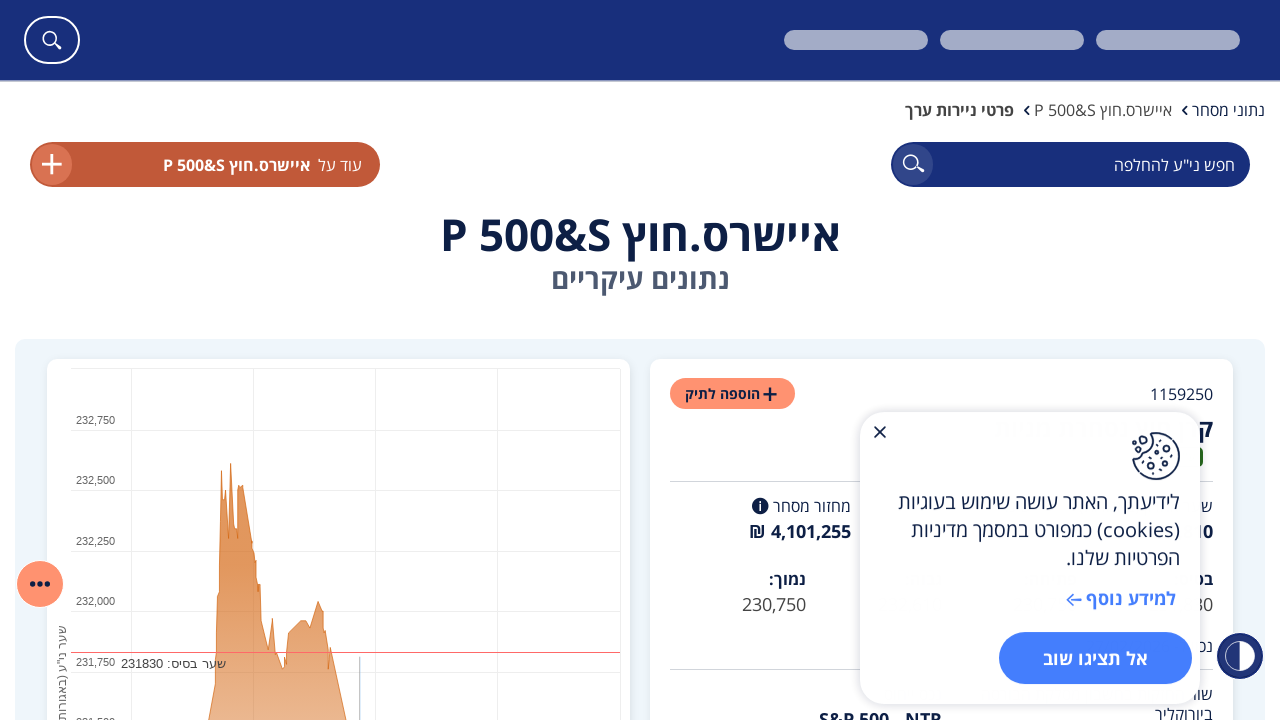

Stock price element became visible, page loaded successfully with market data
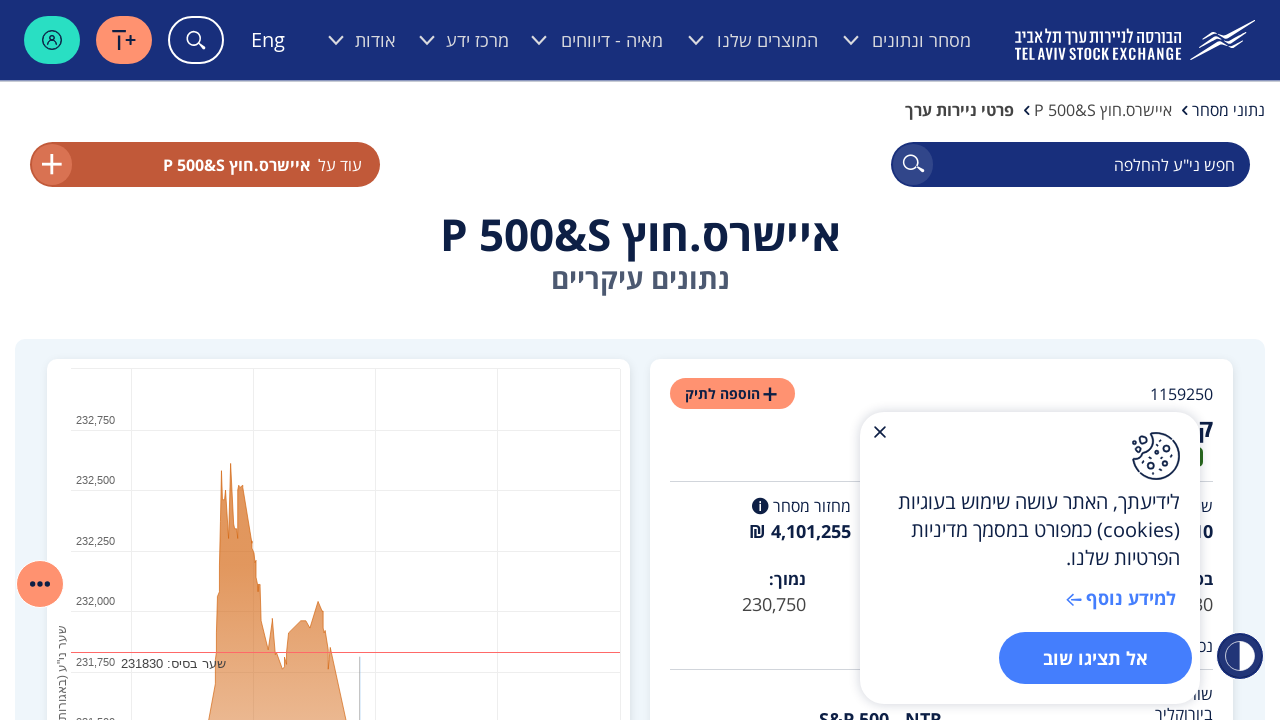

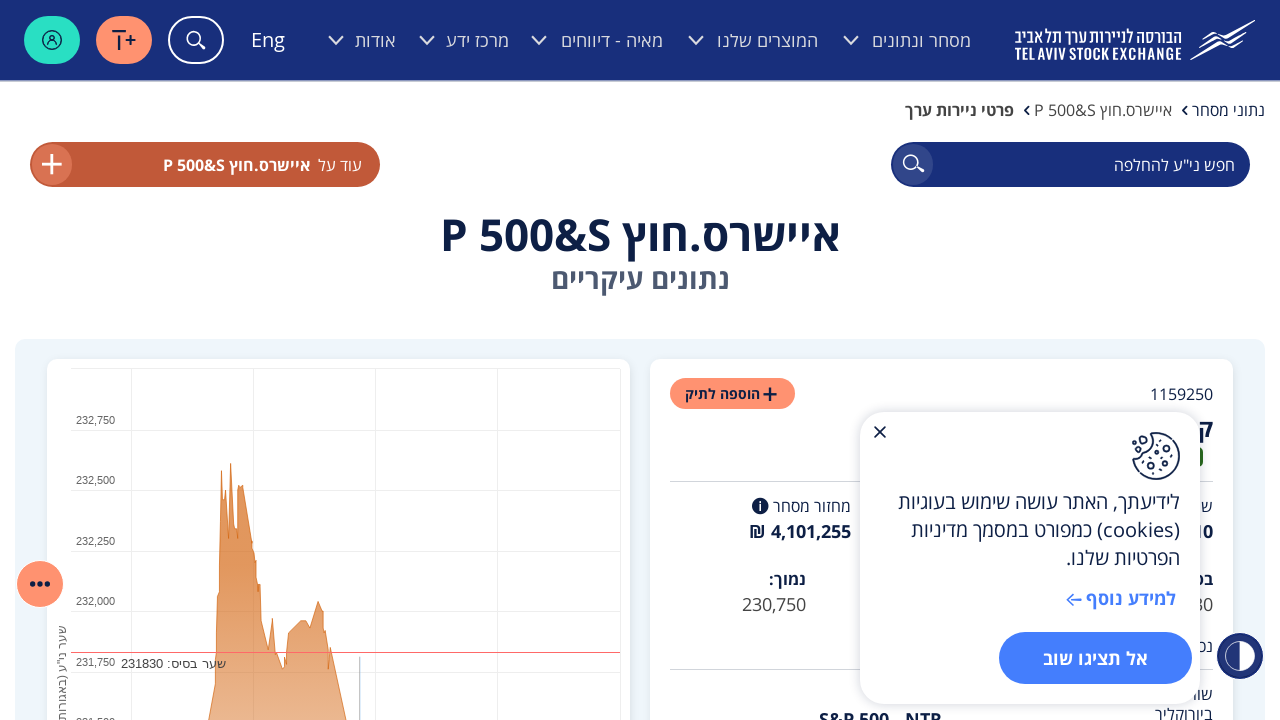